Tests checkbox functionality by clicking three checkboxes on a form testing page to verify they can be selected.

Starting URL: https://formy-project.herokuapp.com/checkbox

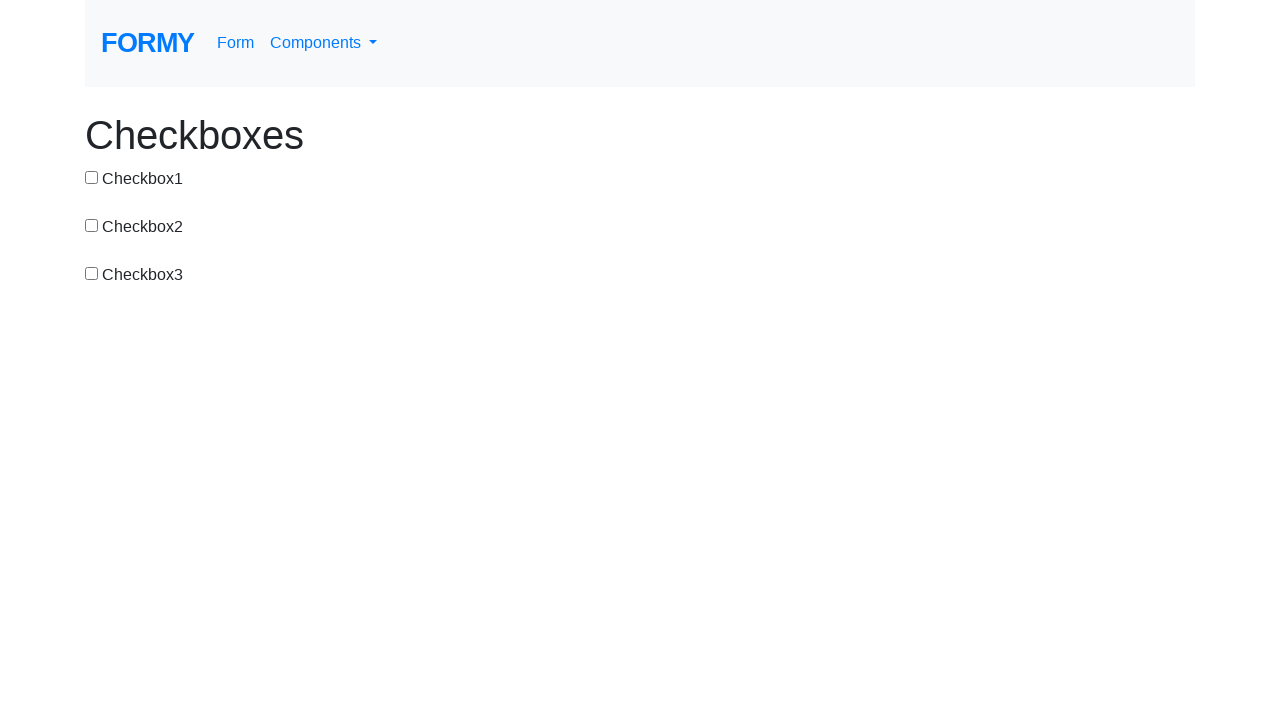

Clicked the first checkbox at (92, 177) on #checkbox-1
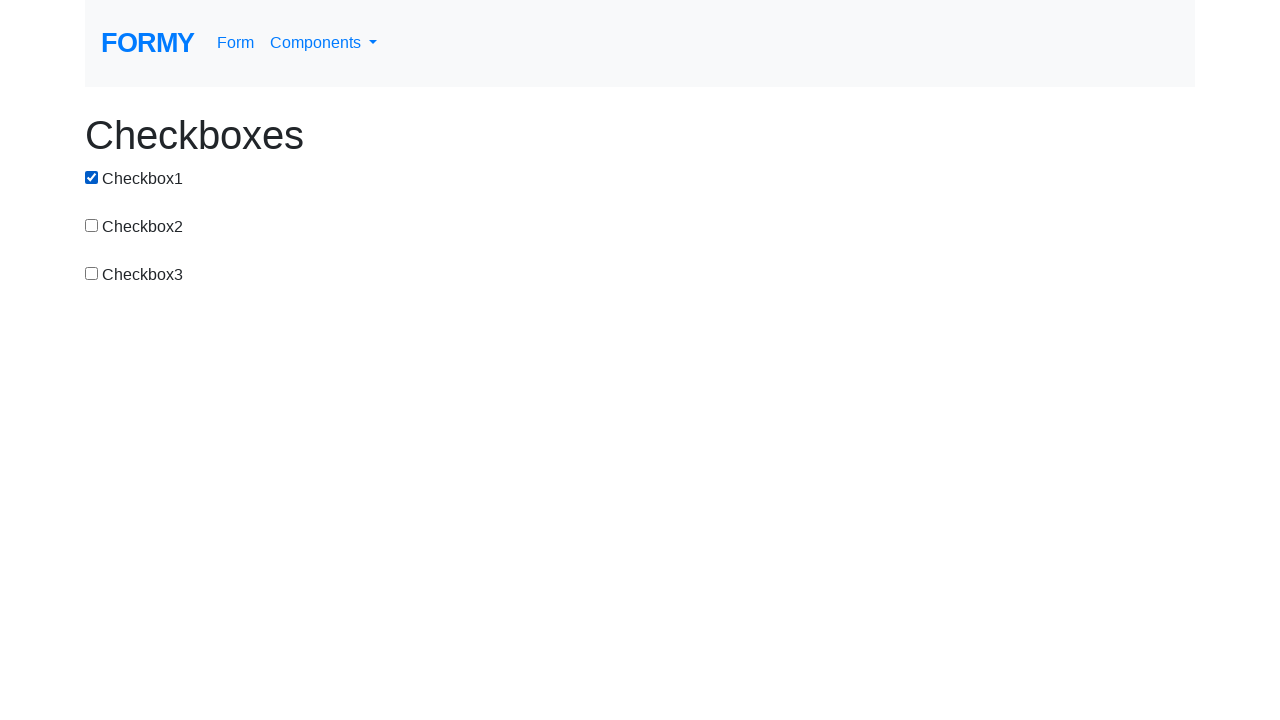

Clicked the second checkbox at (92, 225) on #checkbox-2
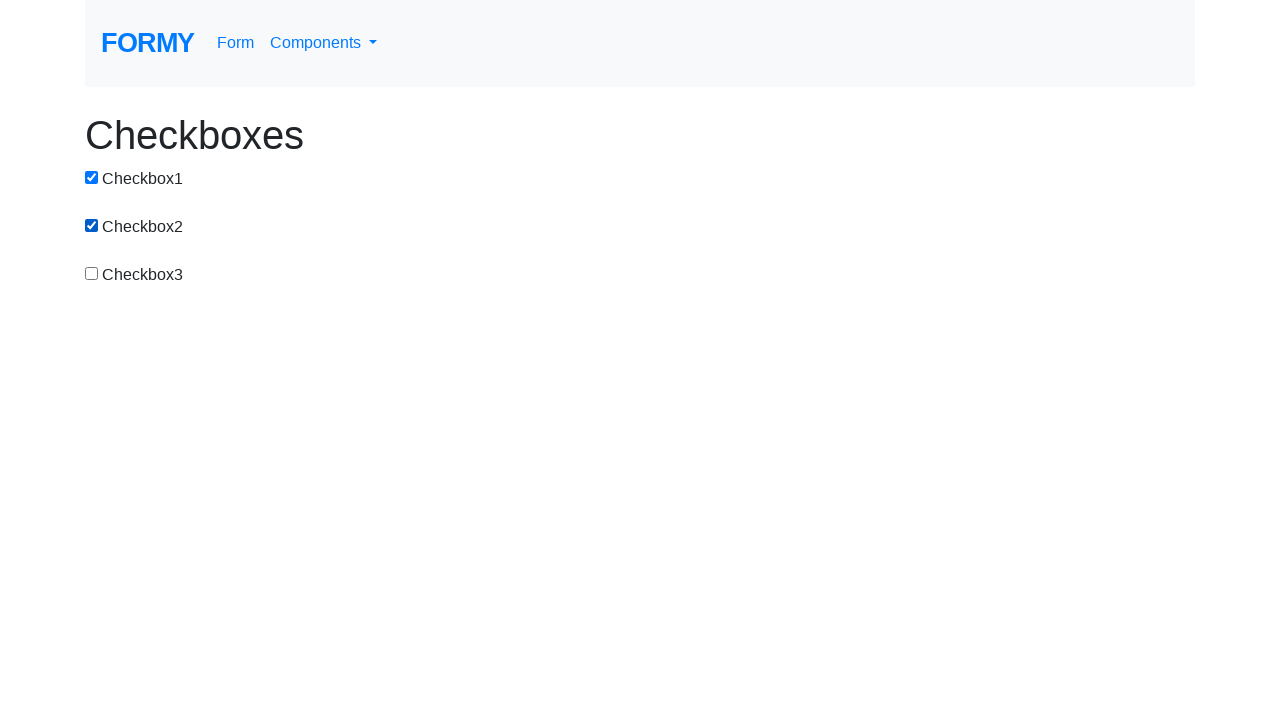

Clicked the third checkbox at (92, 273) on #checkbox-3
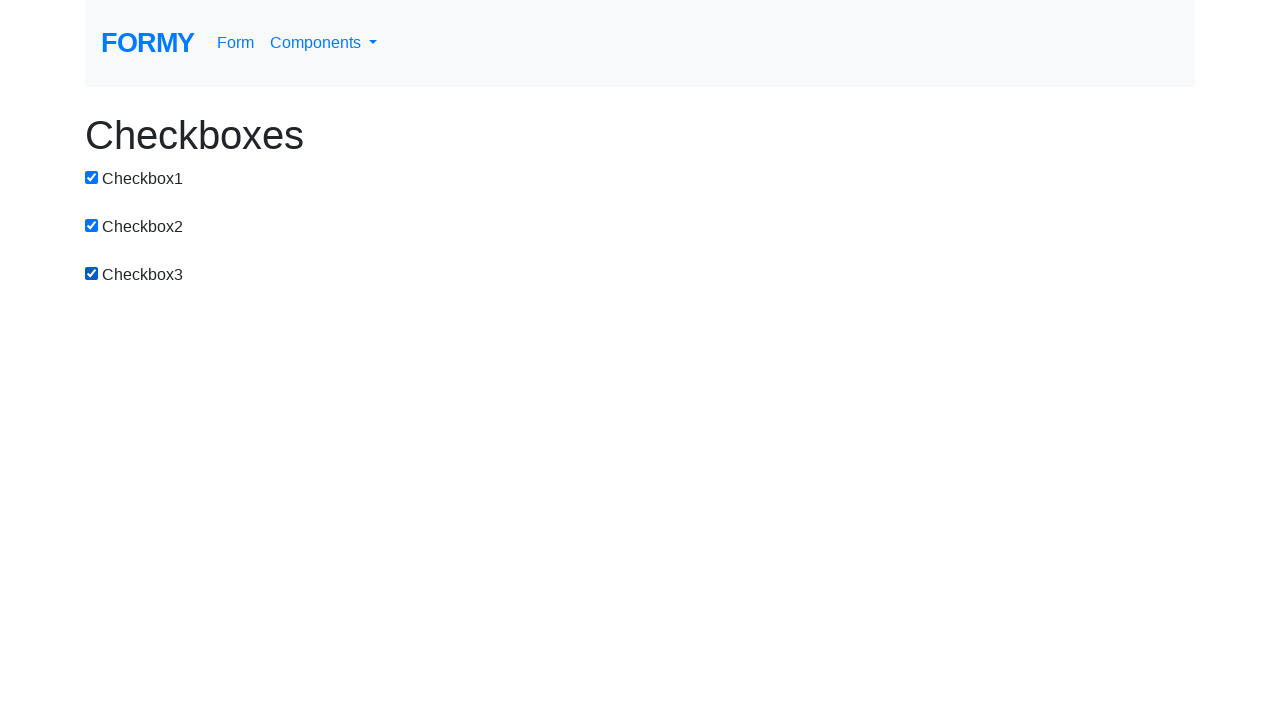

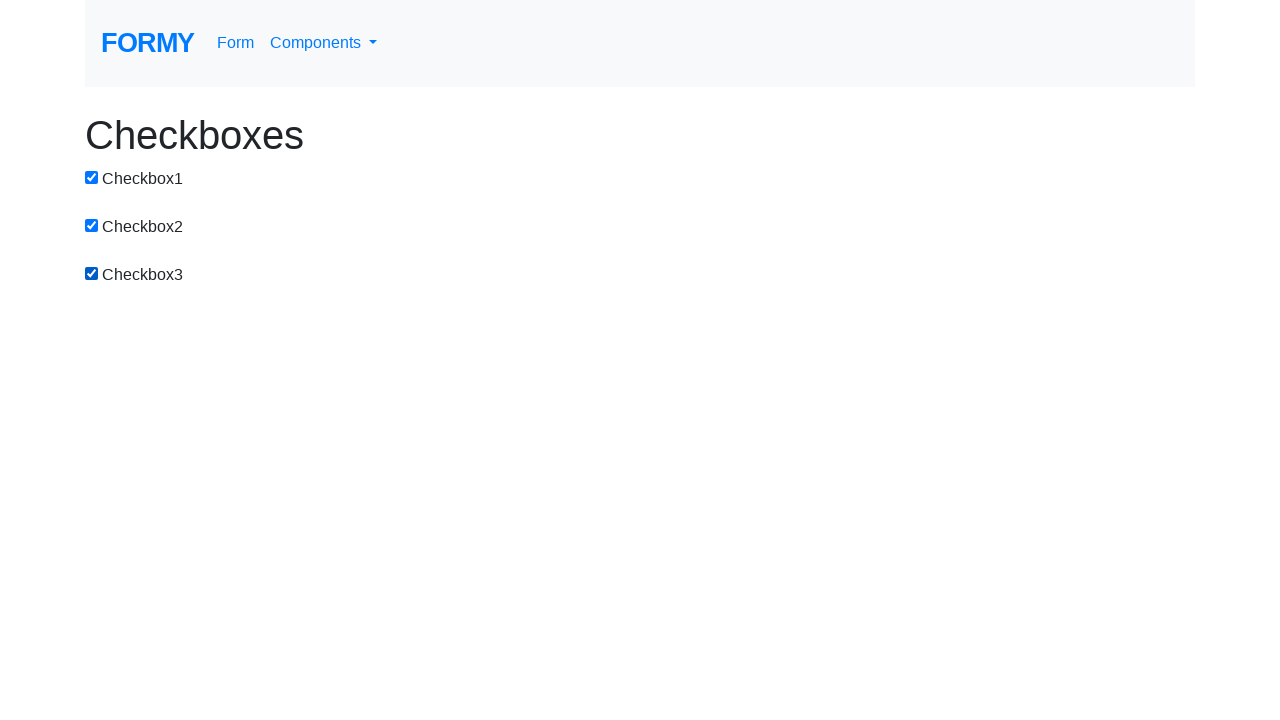